Tests checkbox interactions on a registration form by selecting and deselecting various hobby checkboxes

Starting URL: https://demo.automationtesting.in/Register.html

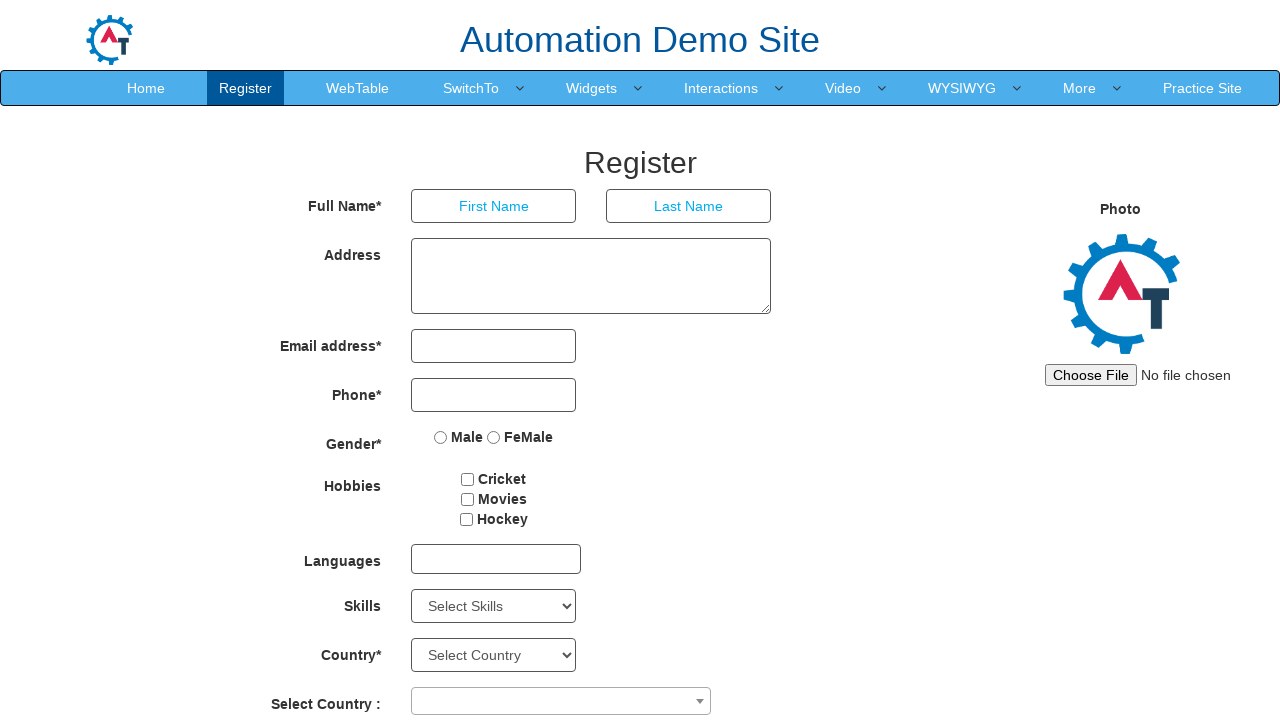

Clicked cricket checkbox at (468, 479) on #checkbox1
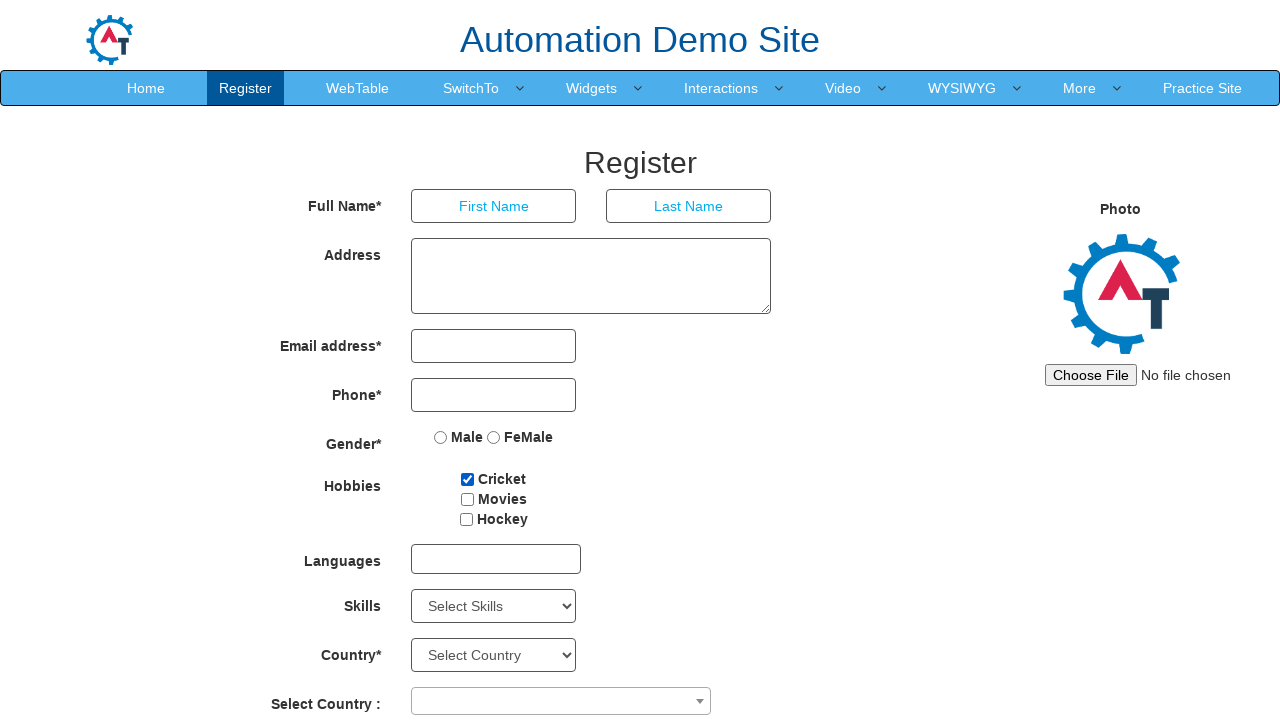

Clicked movies checkbox at (467, 499) on input[value='Movies']
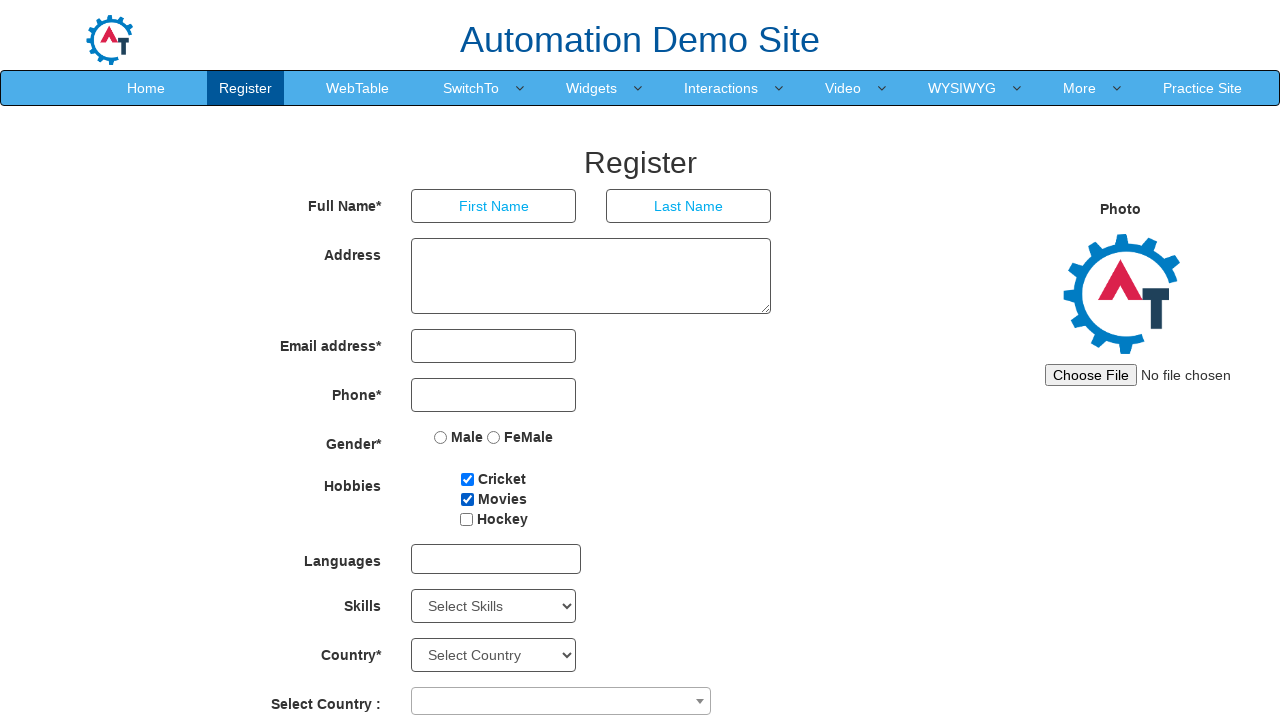

Waited 3 seconds for interaction visibility
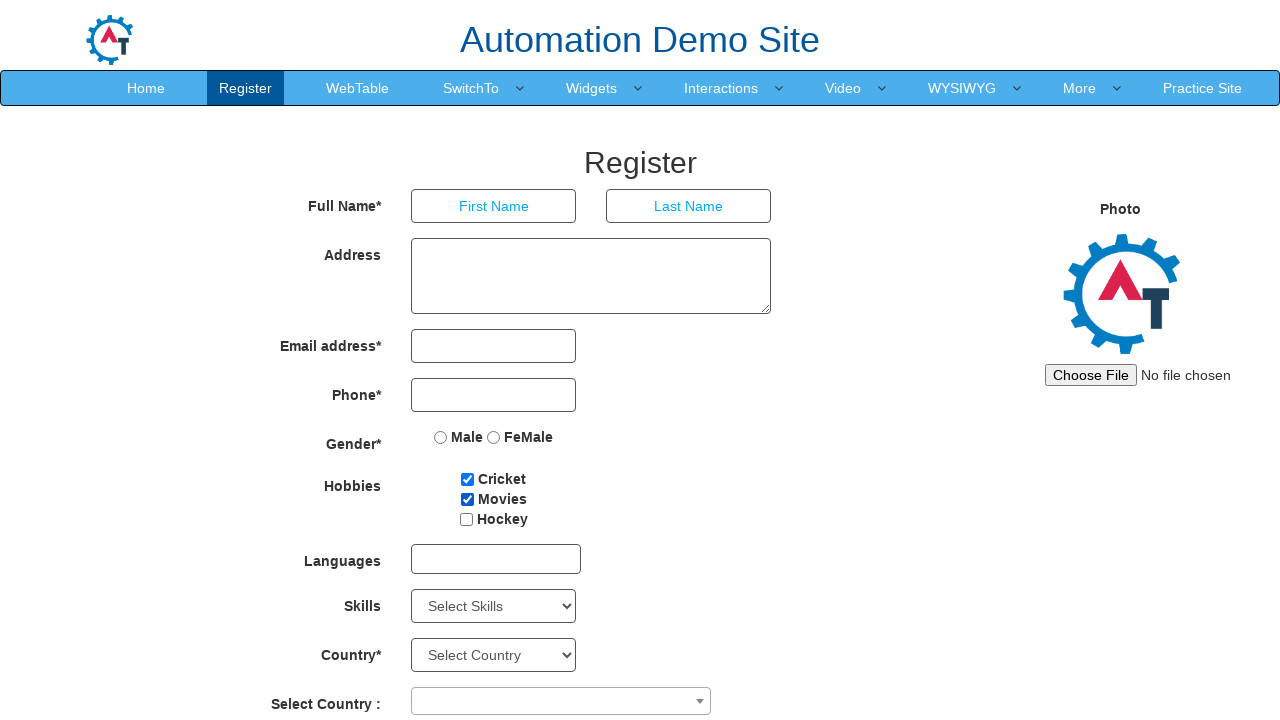

Unchecked movies checkbox at (467, 499) on input[value='Movies']
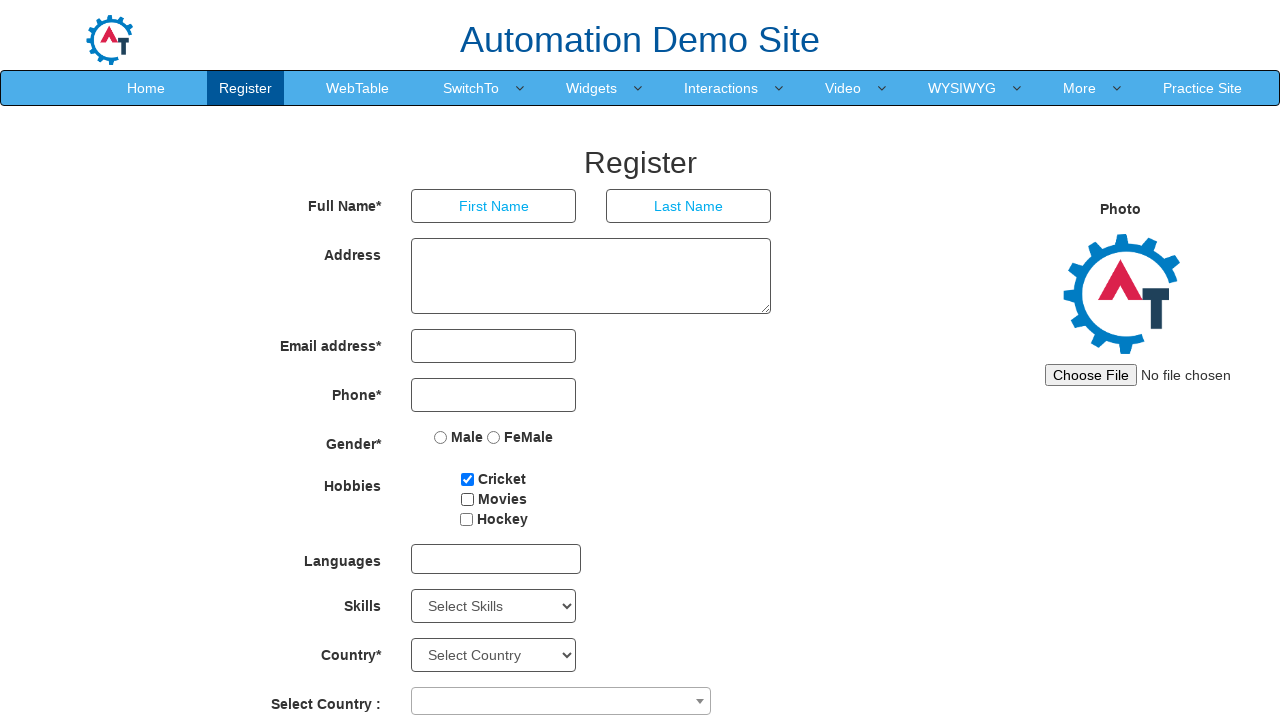

Clicked hockey checkbox at (466, 519) on xpath=//input[@id='checkbox3']
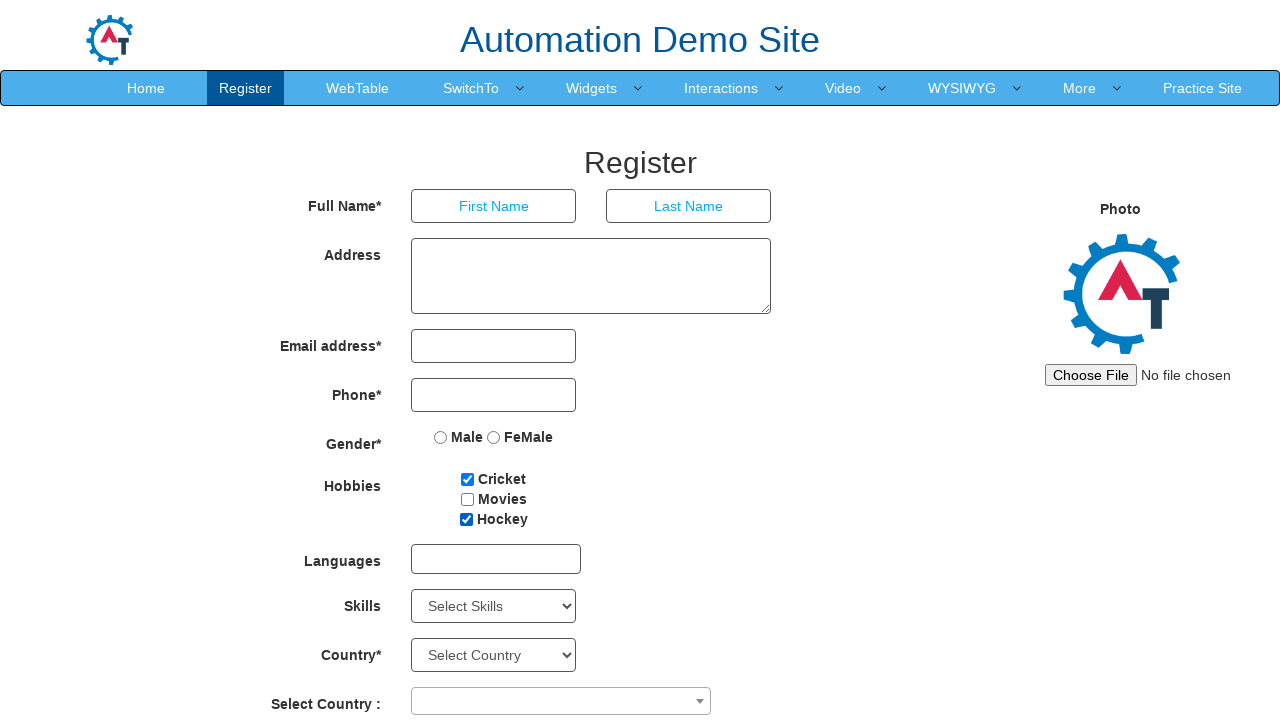

Waited 5 seconds before completing test
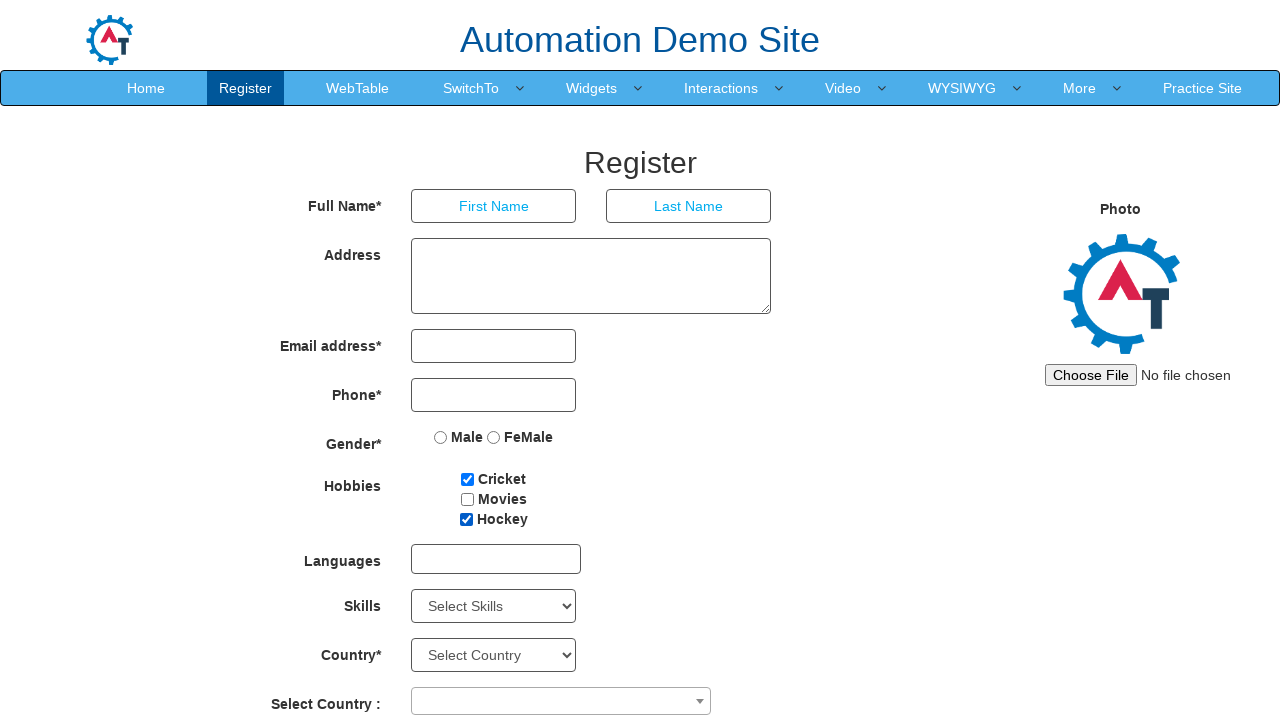

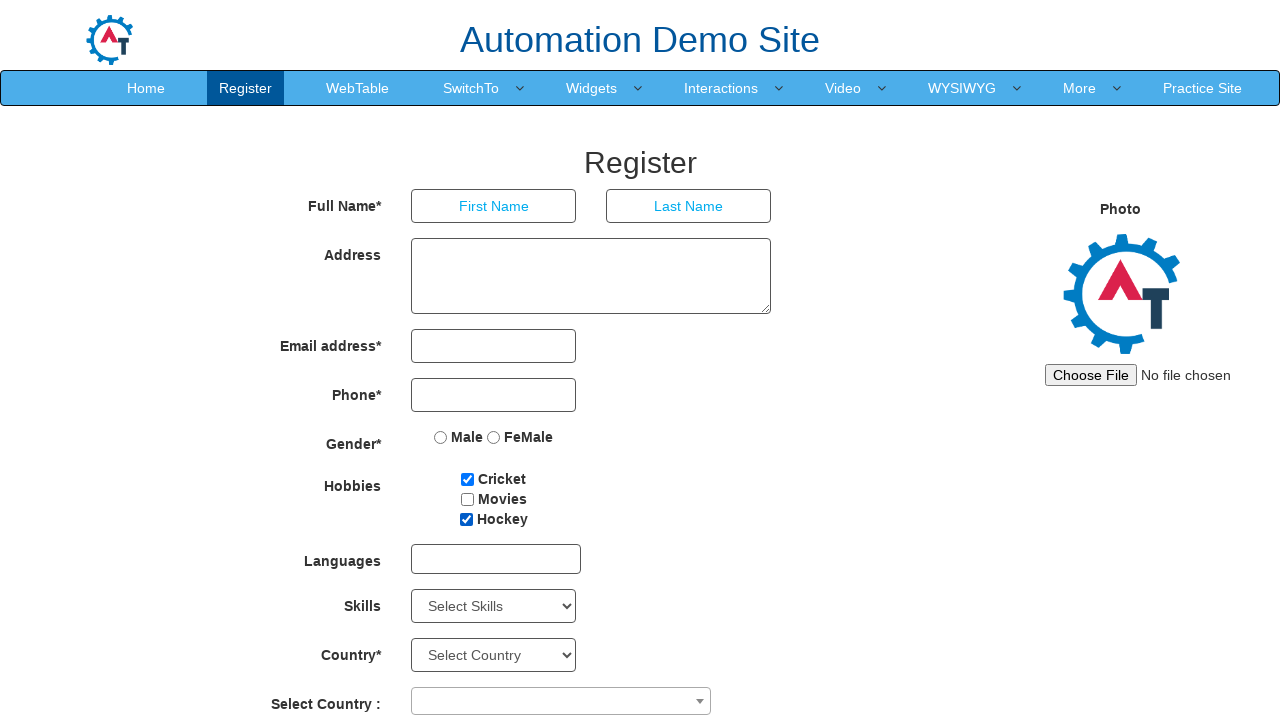